Tests a calculator application by entering two numbers, selecting an operator, and verifying the calculated result

Starting URL: https://juliemr.github.io/protractor-demo/

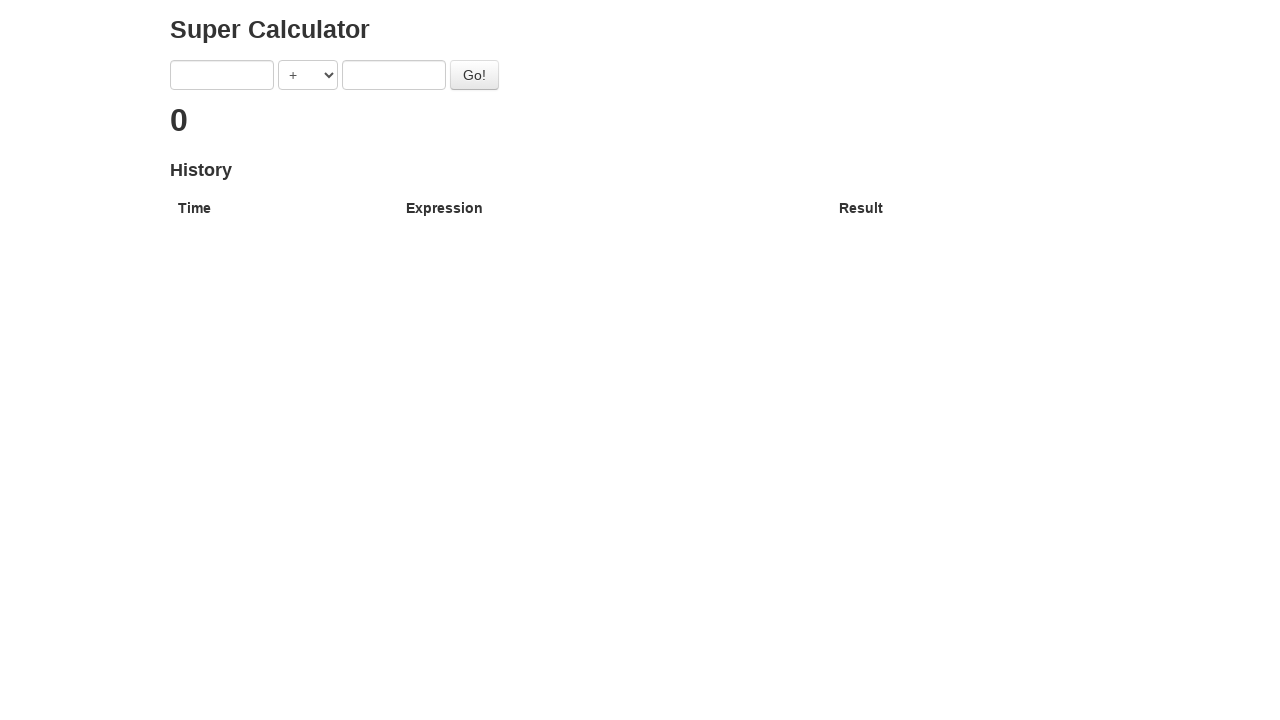

Cleared first input field on xpath=/html/body/div/div/form/input[1]
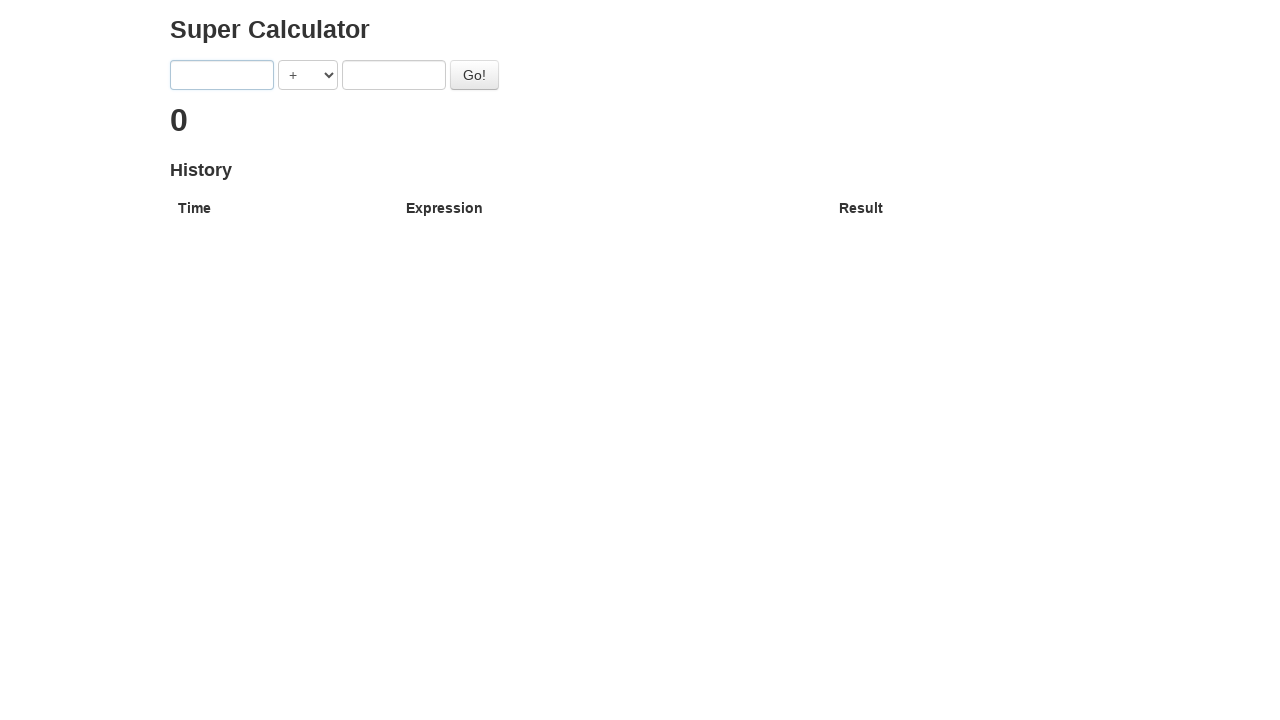

Entered '10' in first number field on xpath=/html/body/div/div/form/input[1]
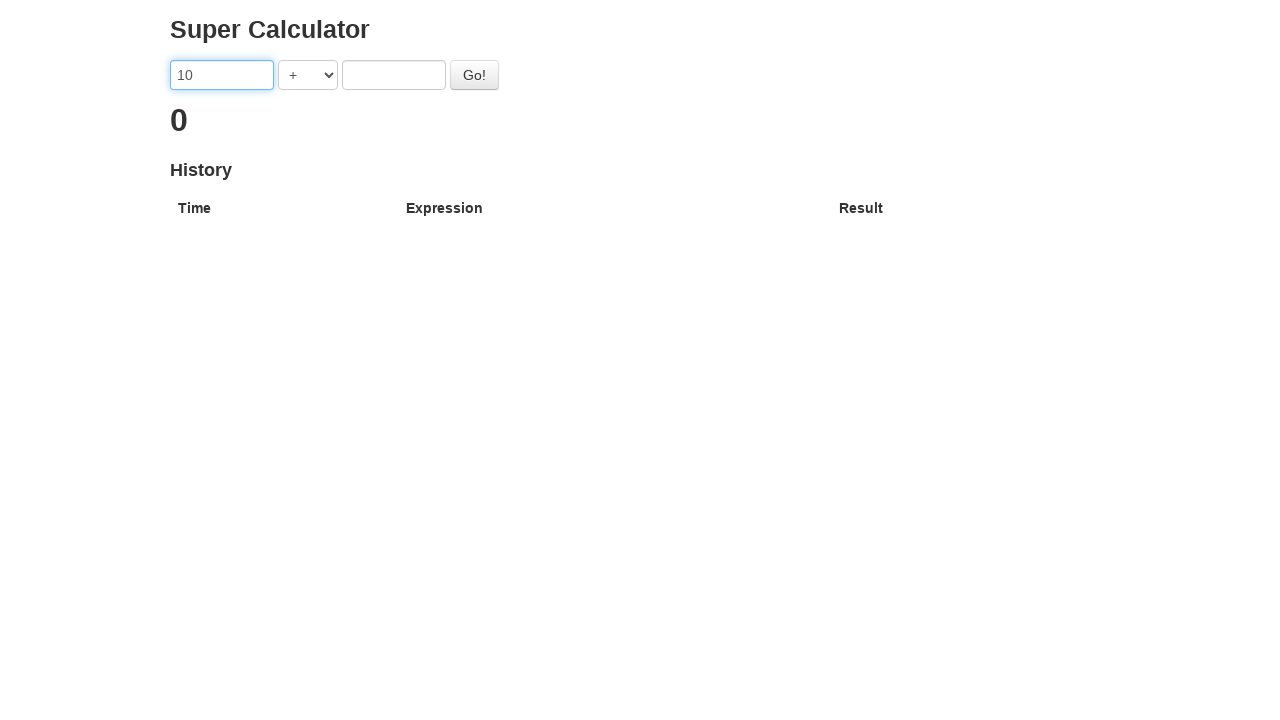

Selected '+' operator from dropdown on xpath=/html/body/div/div/form/select
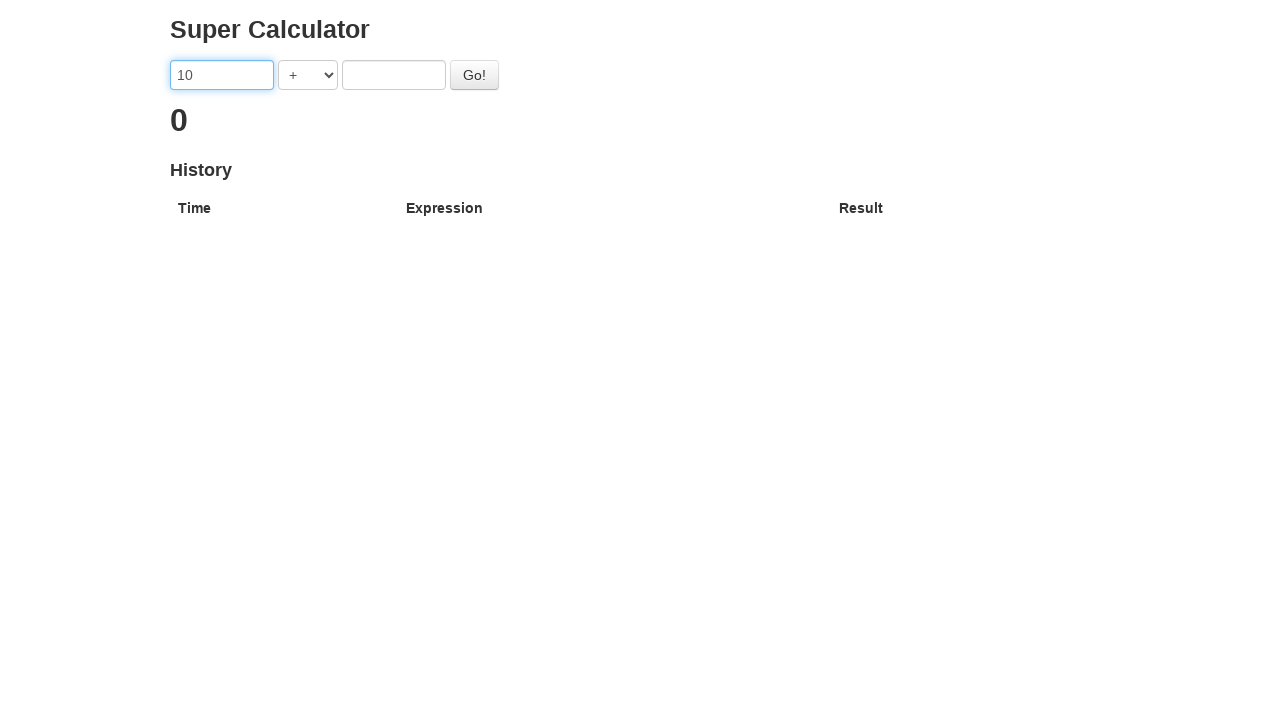

Cleared second input field on xpath=/html/body/div/div/form/input[2]
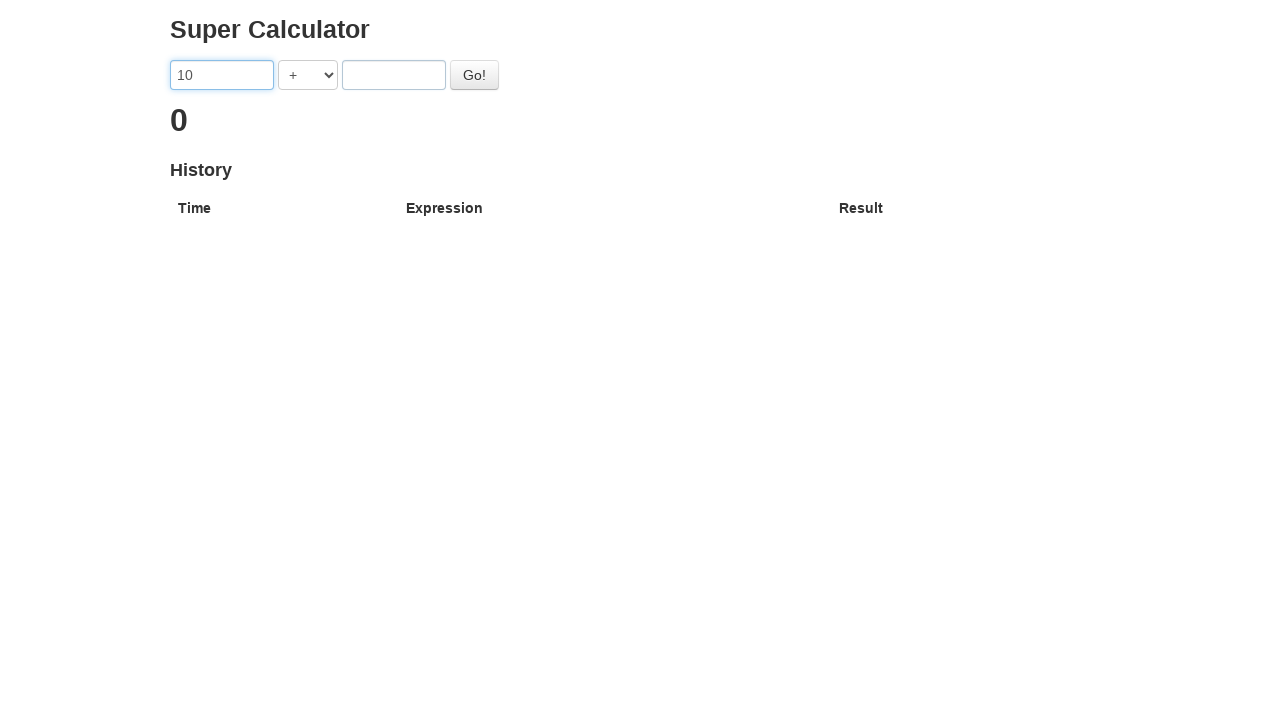

Entered '5' in second number field on xpath=/html/body/div/div/form/input[2]
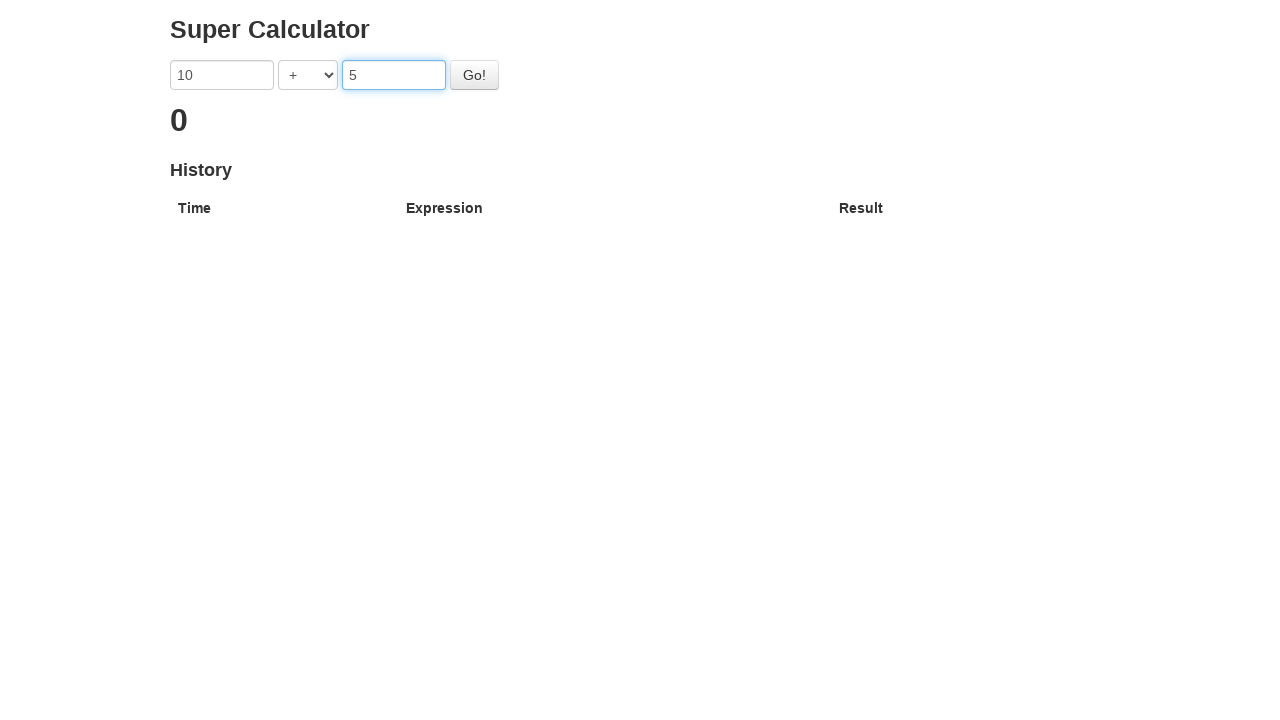

Clicked calculate button at (474, 75) on #gobutton
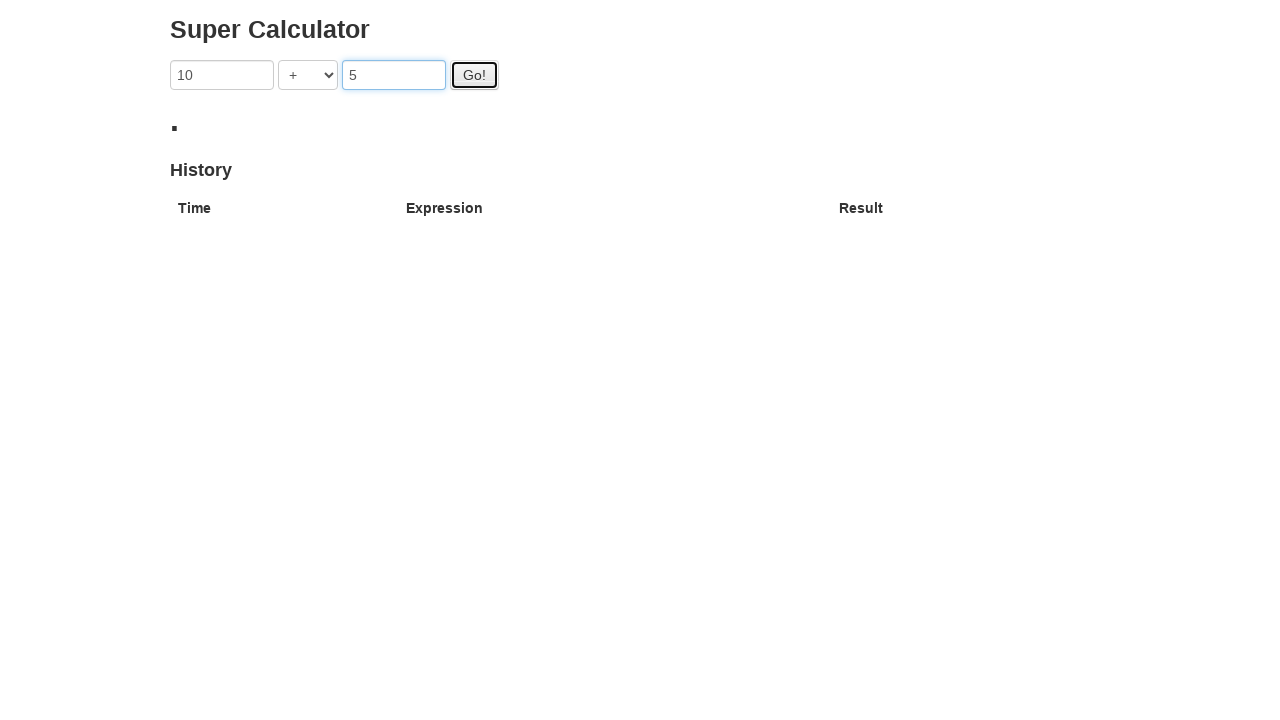

Waited for result to appear
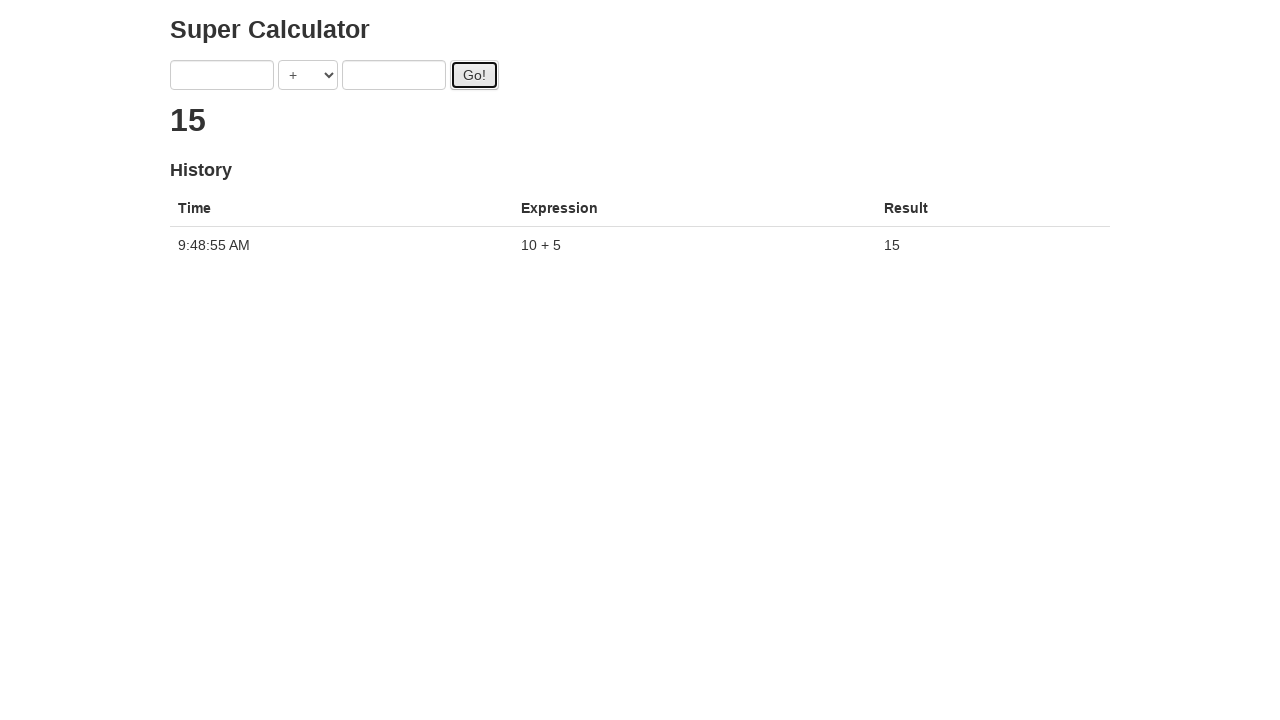

Retrieved result text from calculator
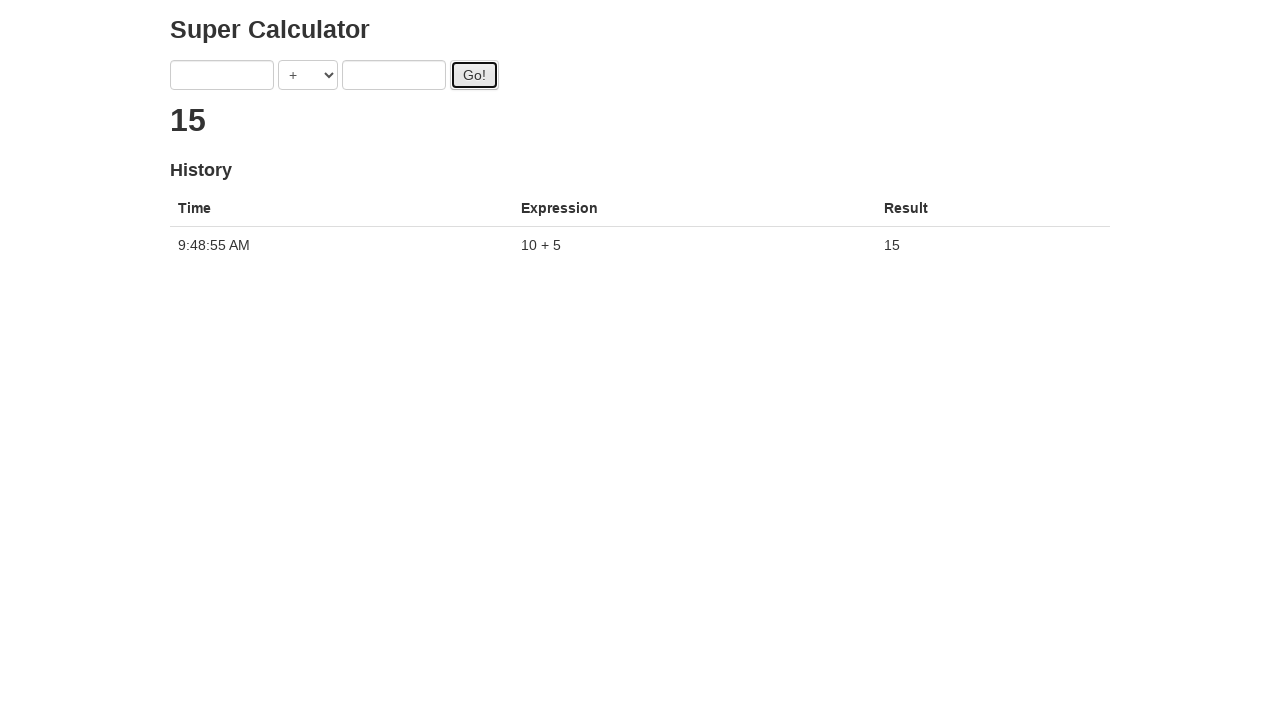

Verified that calculated result equals '15'
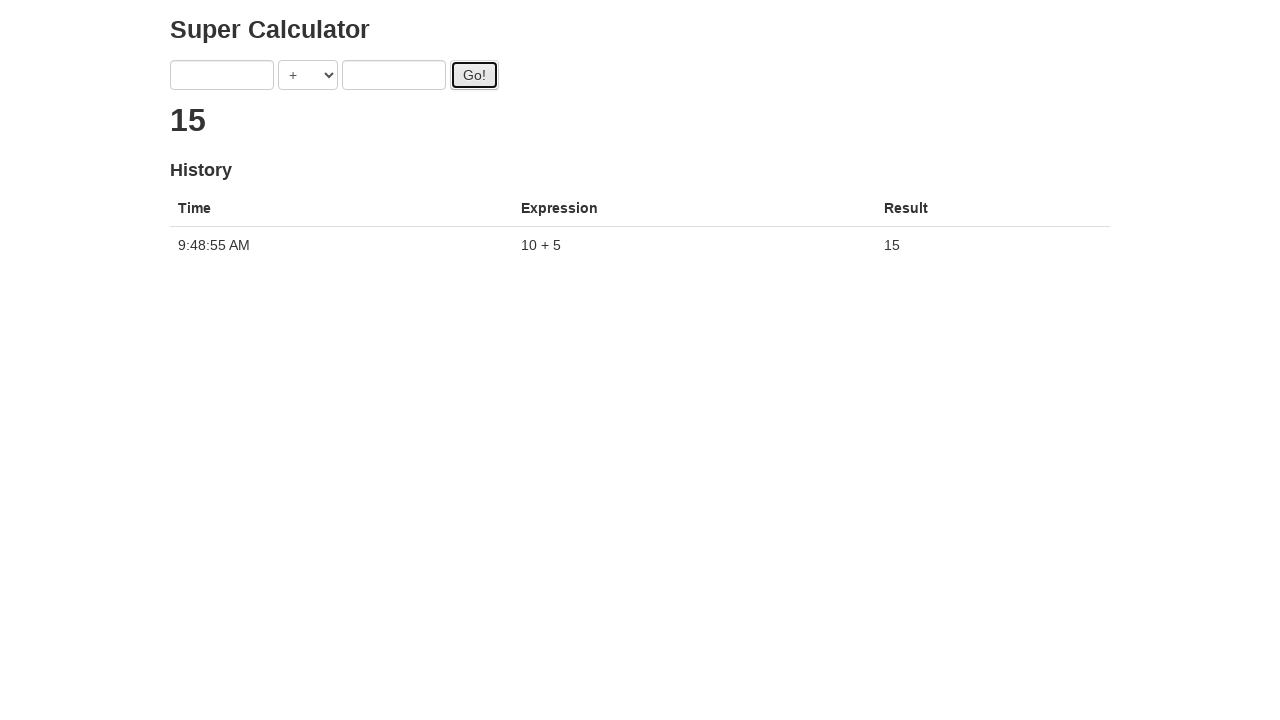

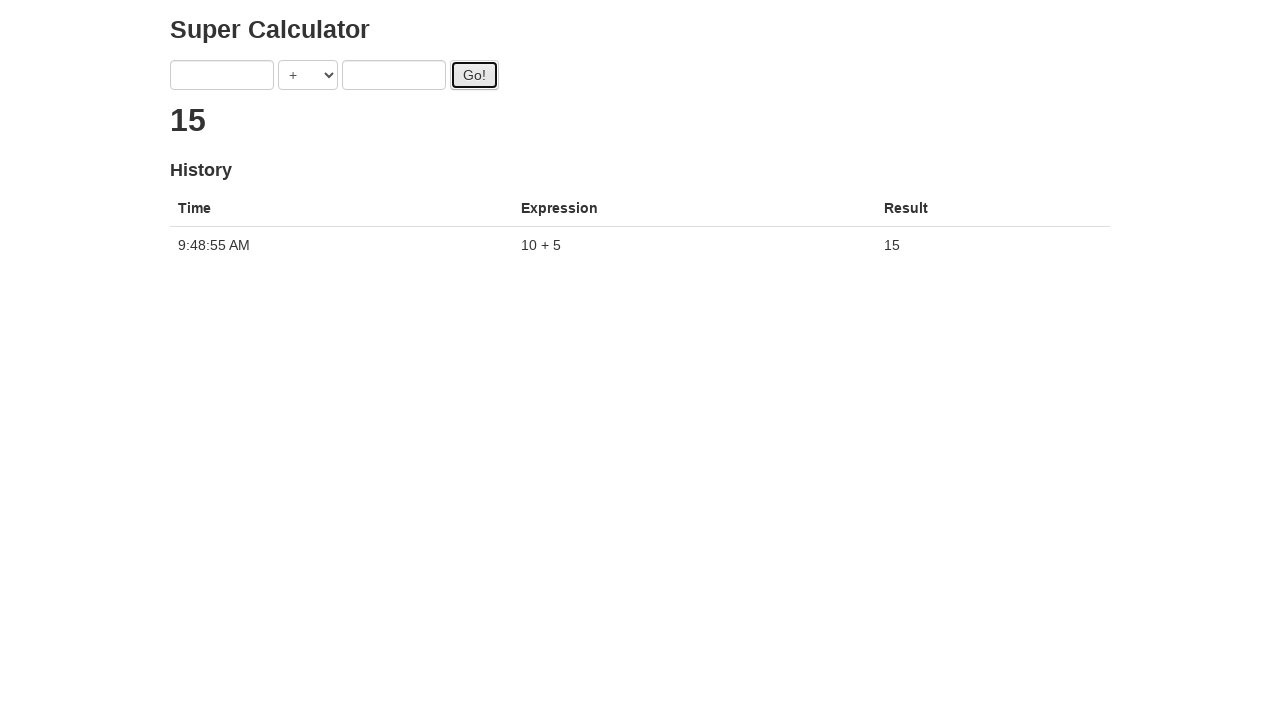